Tests JavaScript alert handling by clicking the first button, accepting the alert, and verifying the success message is displayed

Starting URL: https://the-internet.herokuapp.com/javascript_alerts

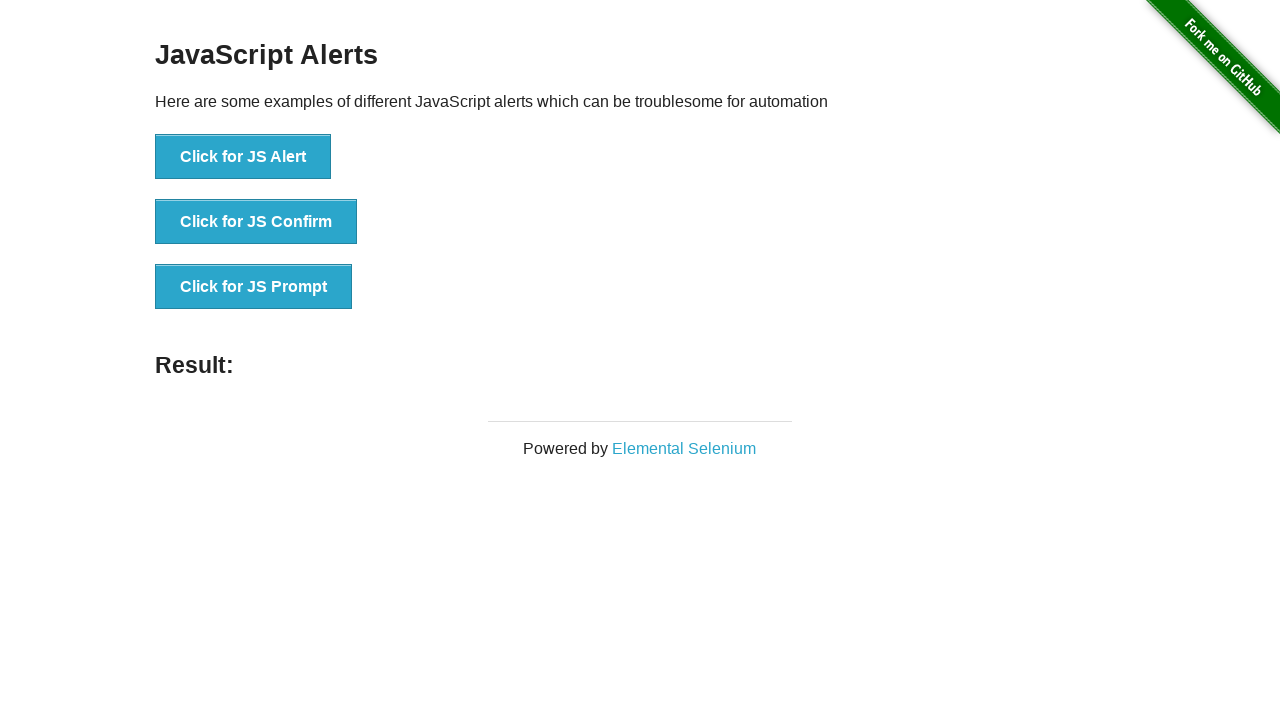

Clicked the first button to trigger JavaScript alert at (243, 157) on button[onclick='jsAlert()']
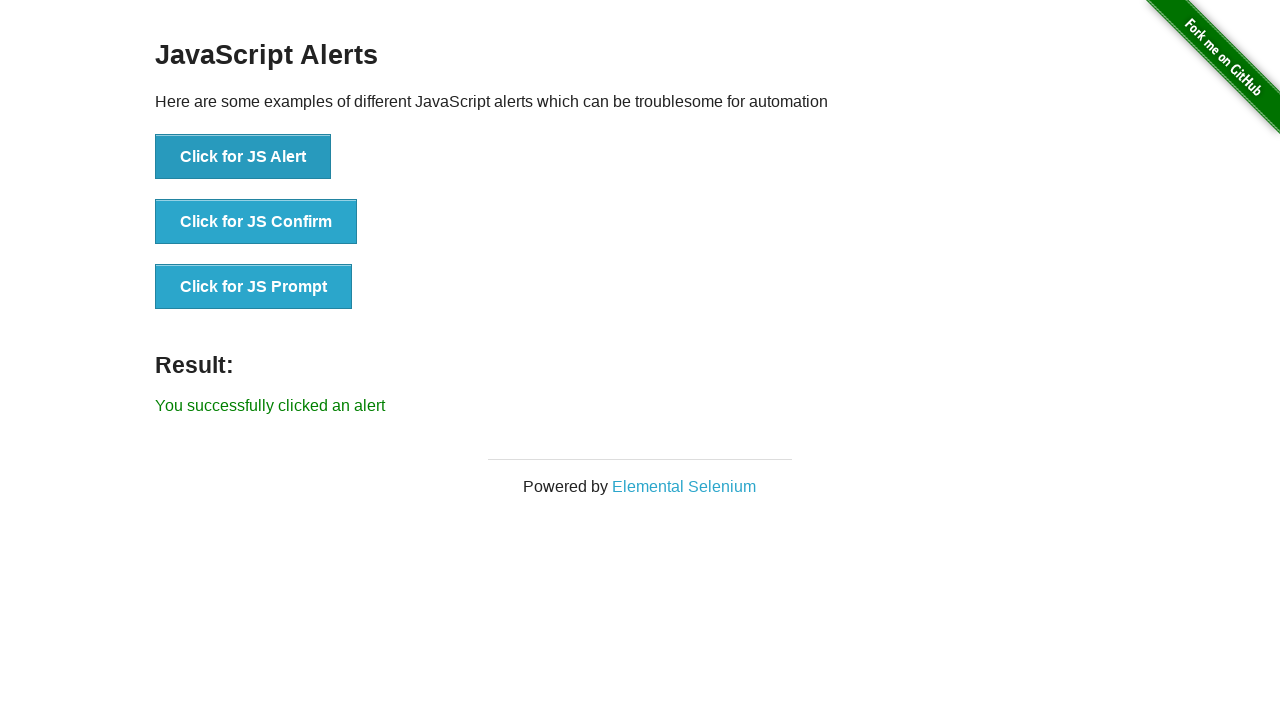

Set up dialog handler to accept alerts
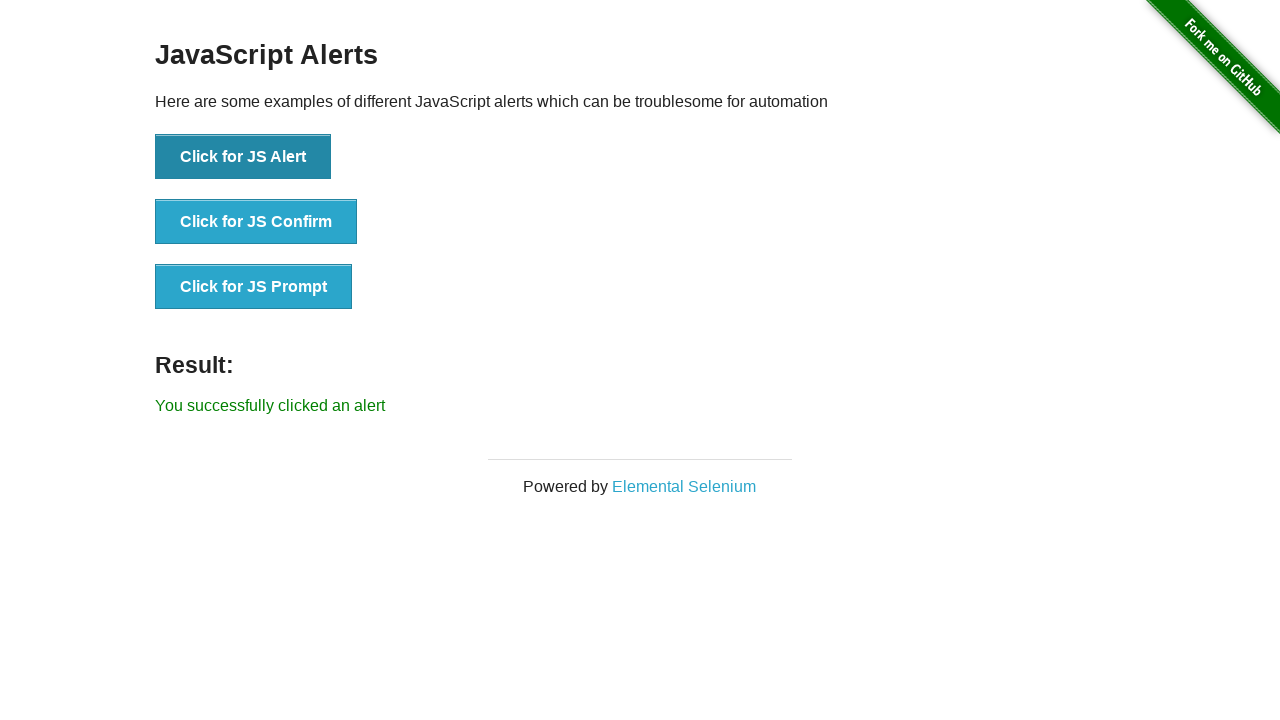

Clicked the alert button to trigger and accept the alert at (243, 157) on button[onclick='jsAlert()']
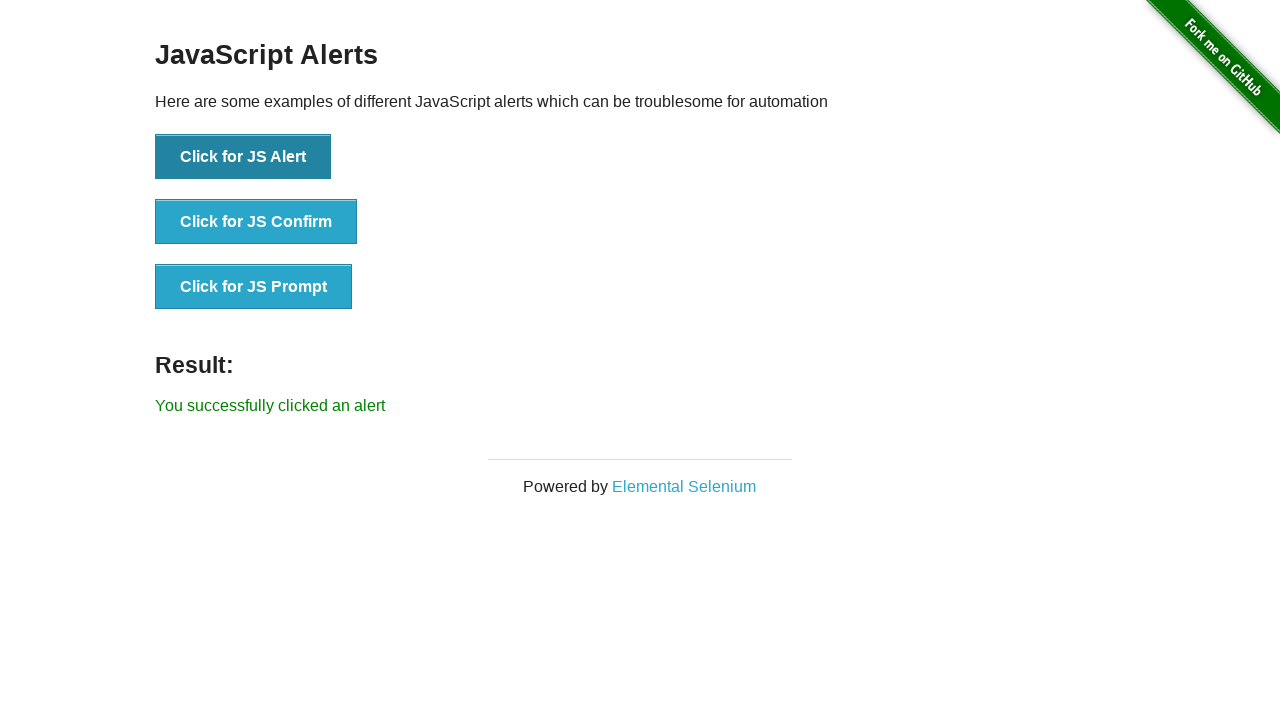

Success message element appeared on page
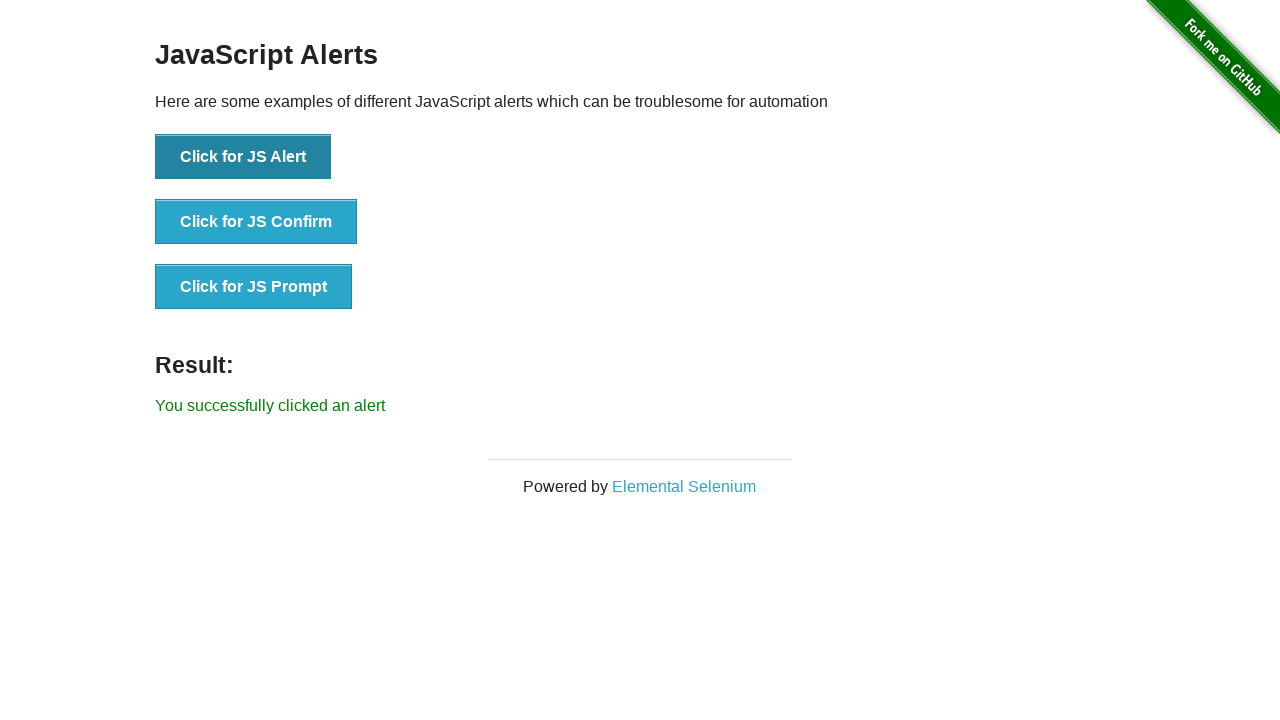

Retrieved success message text content
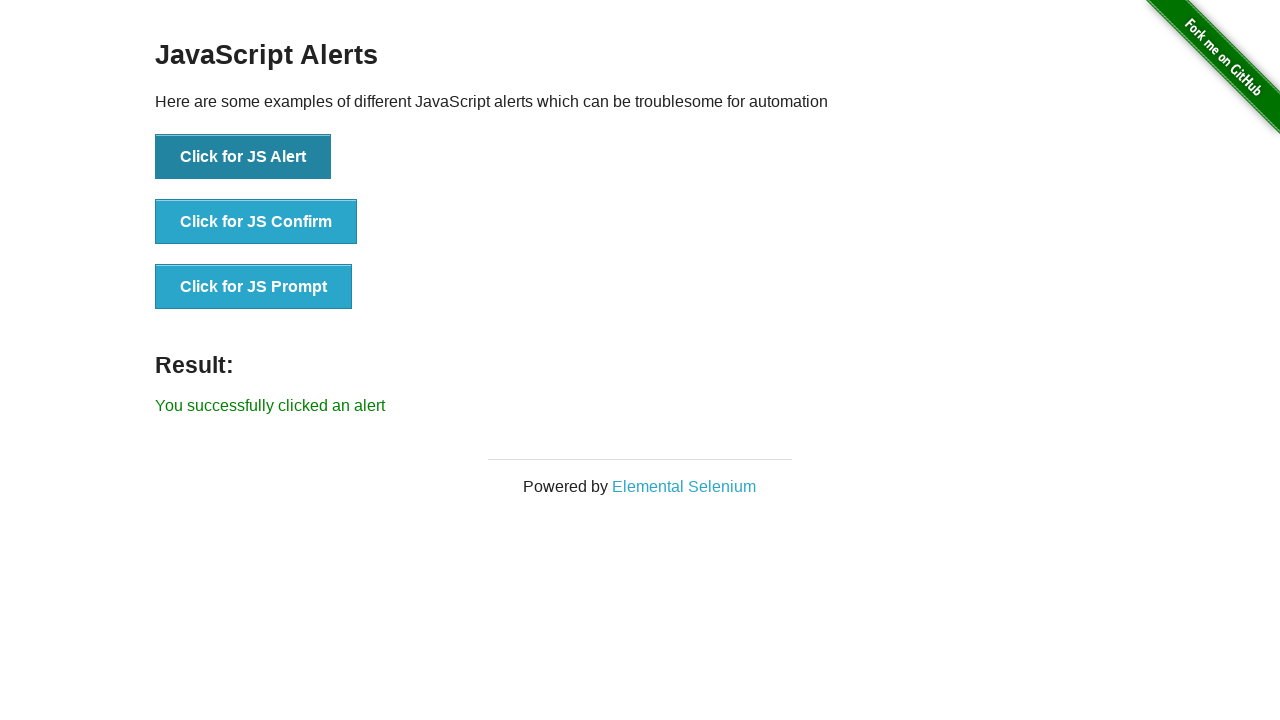

Verified success message: 'You successfully clicked an alert'
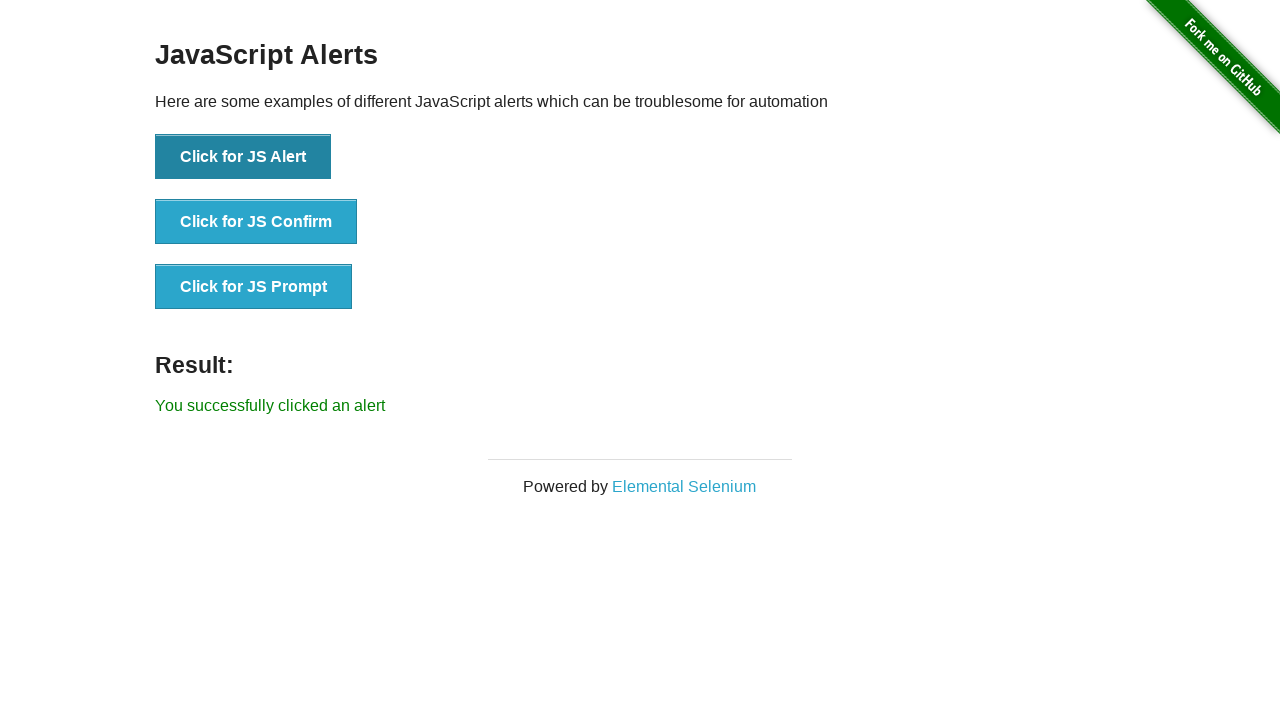

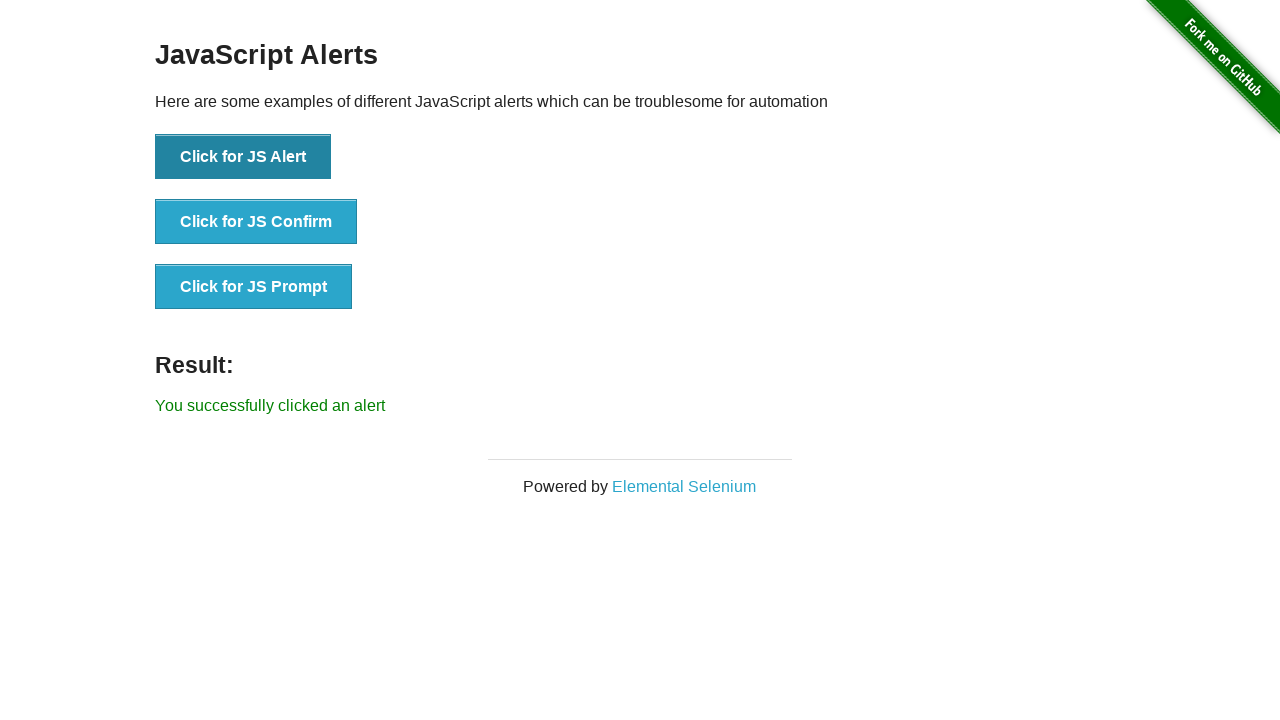